Tests clearing a textarea element

Starting URL: http://guinea-pig.webdriver.io

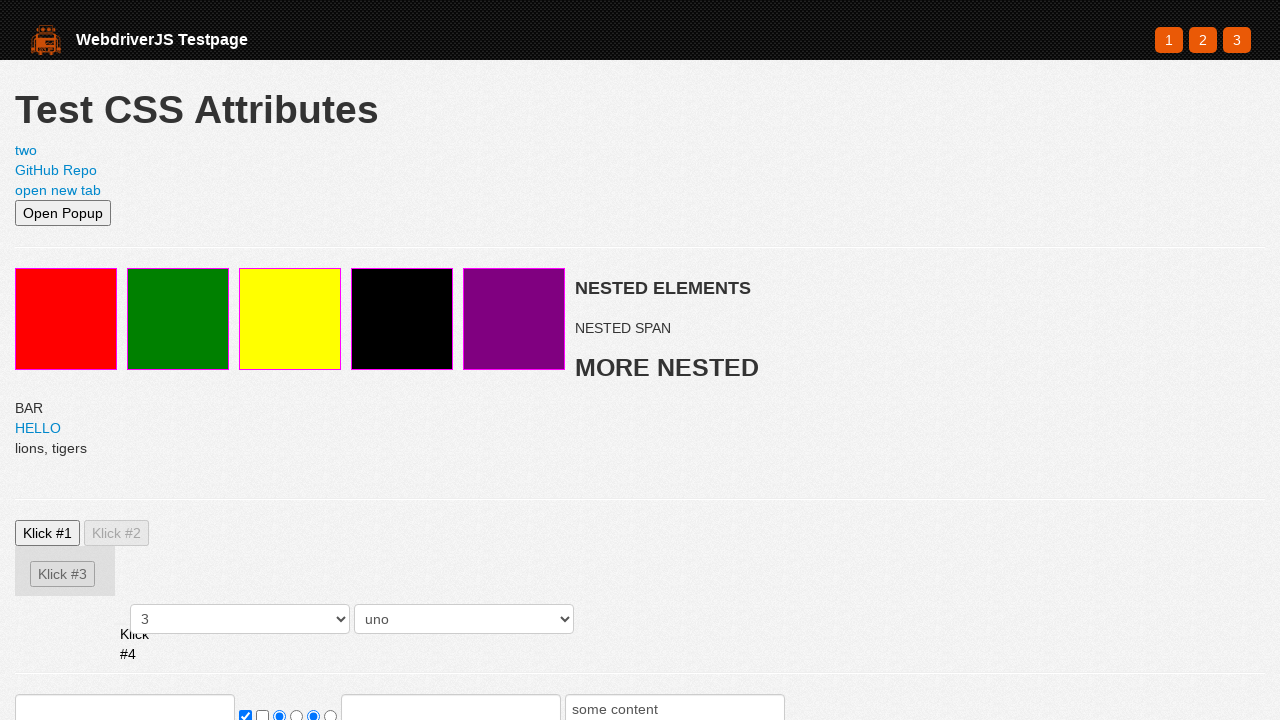

Filled textarea with 'some text' on textarea
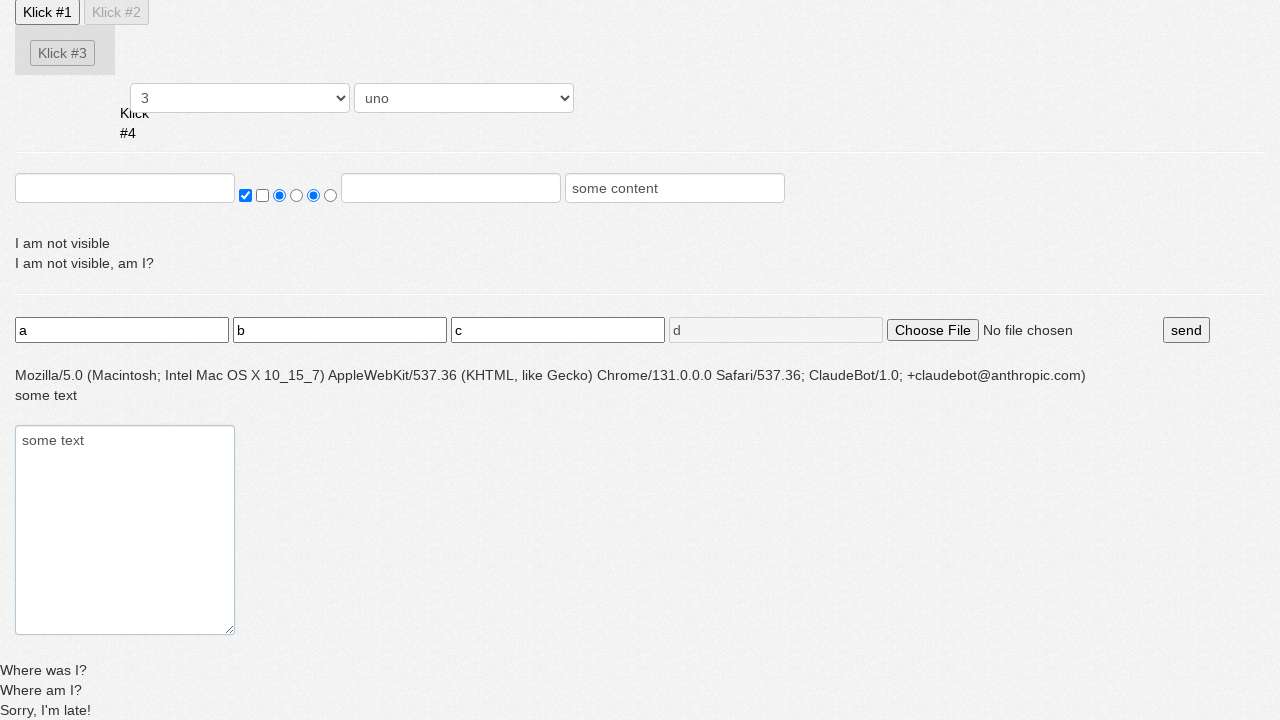

Cleared textarea by filling with empty string on textarea
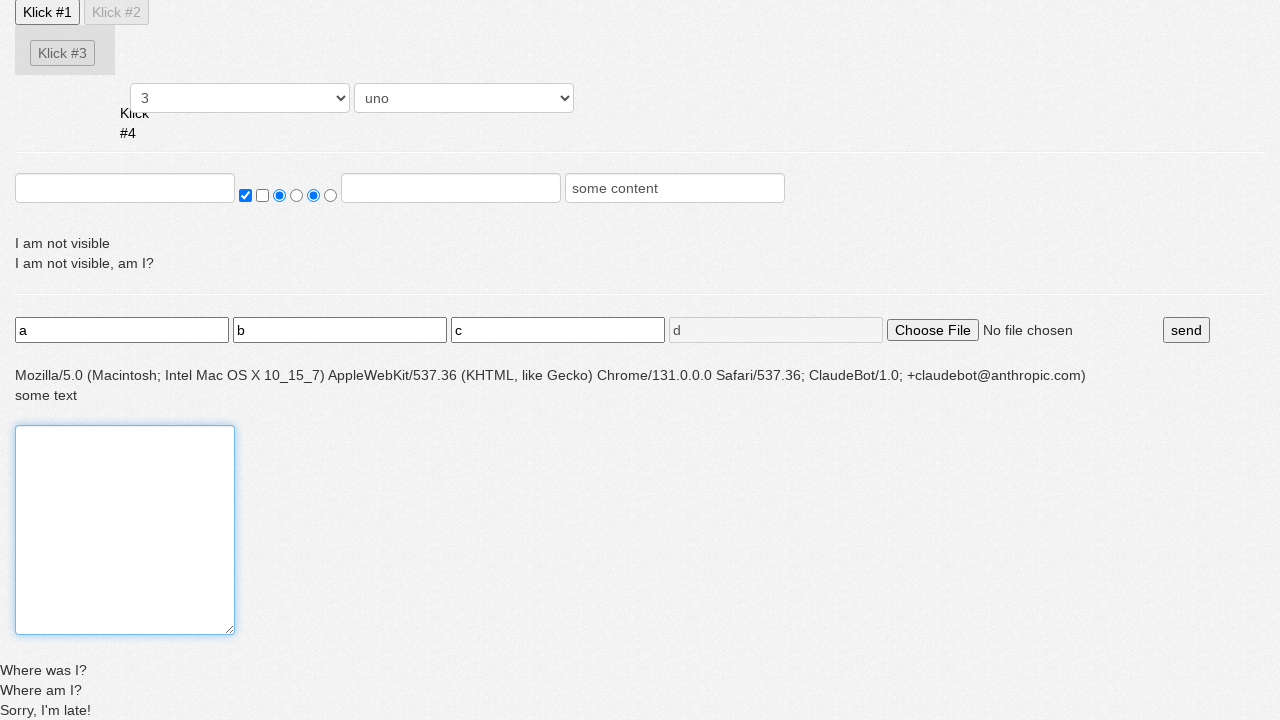

Verified textarea is empty
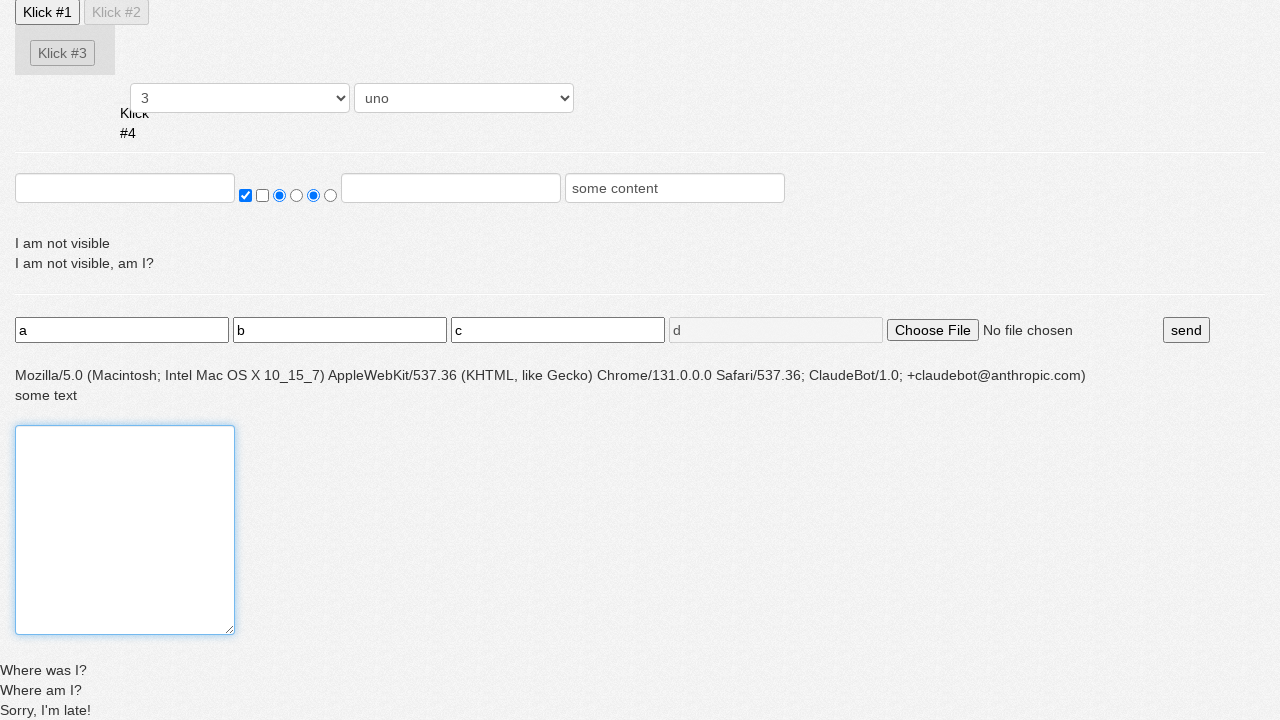

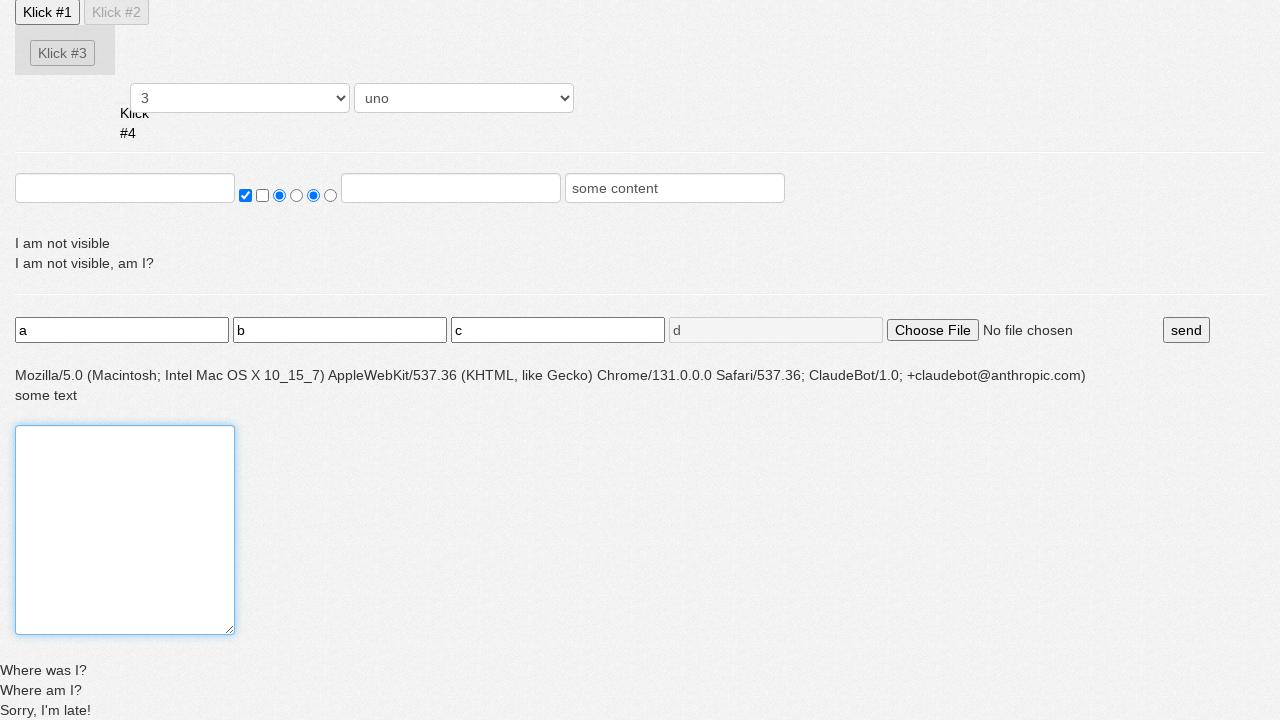